Navigates to the Sanook.com website and waits for the page to load

Starting URL: https://sanook.com

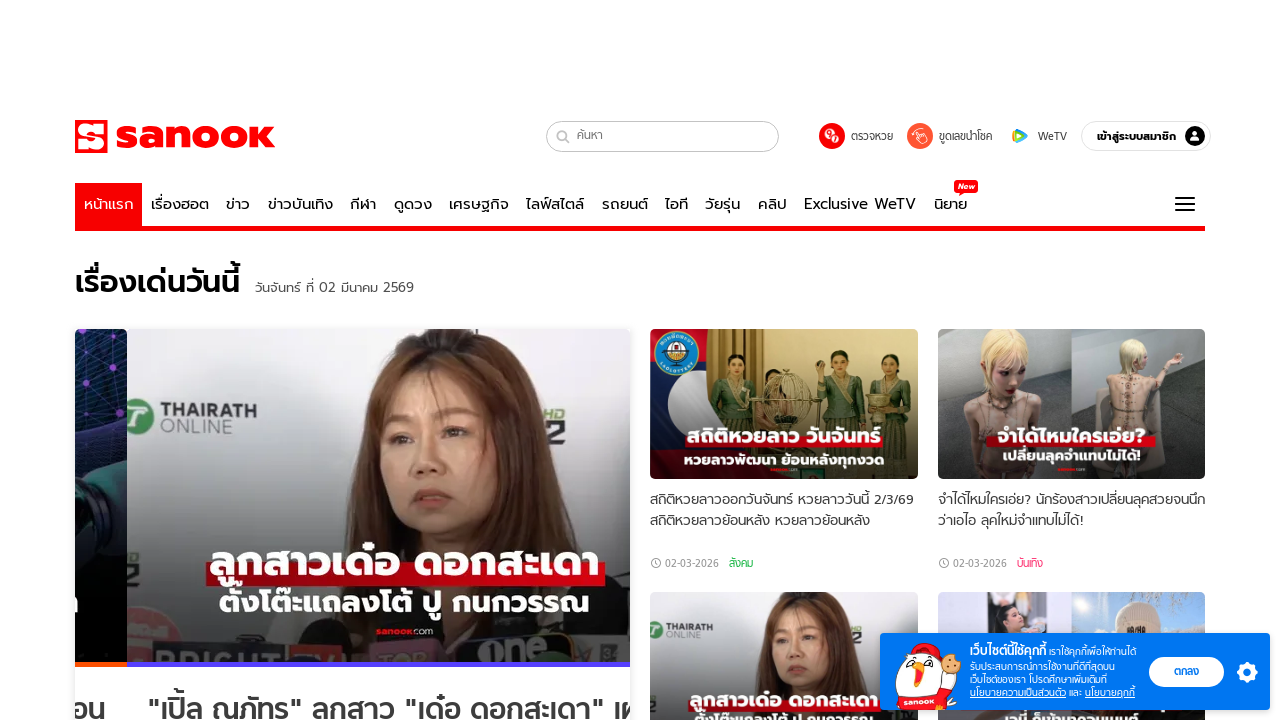

Waited for page to reach domcontentloaded state on Sanook.com
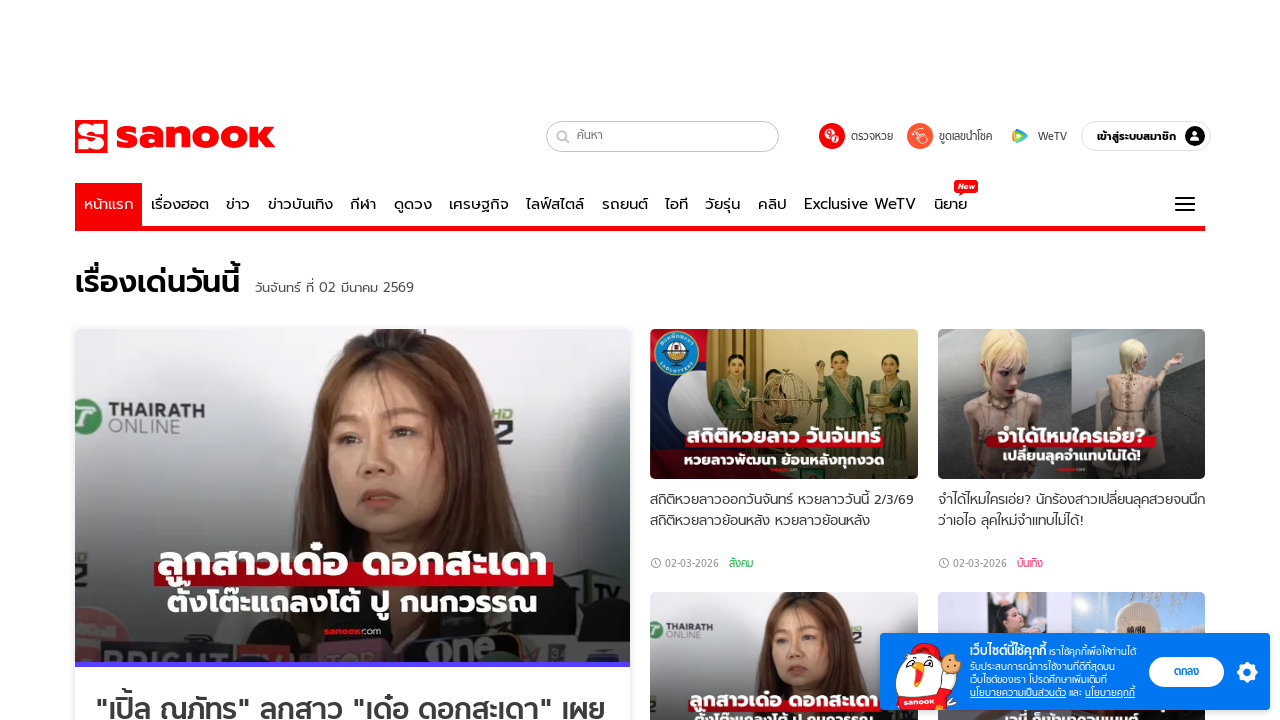

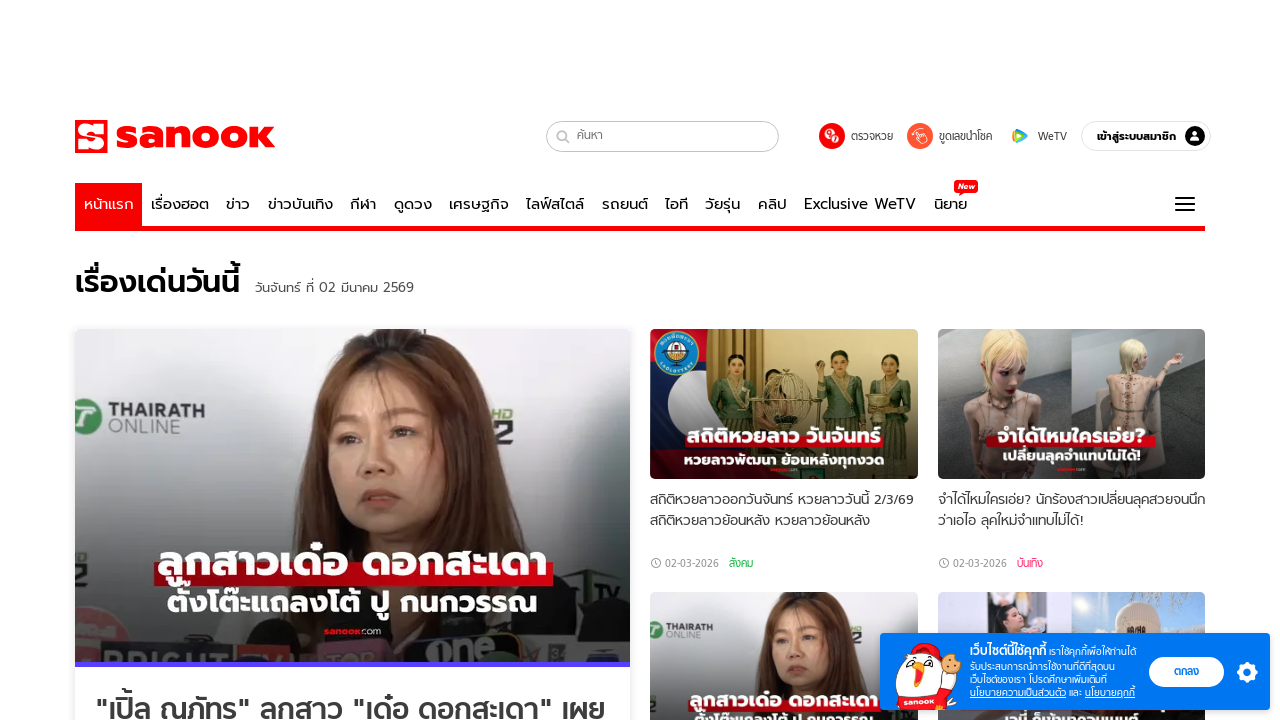